Tests scrolling functionality and validates the sum of table values matches the displayed total amount

Starting URL: https://rahulshettyacademy.com/AutomationPractice/

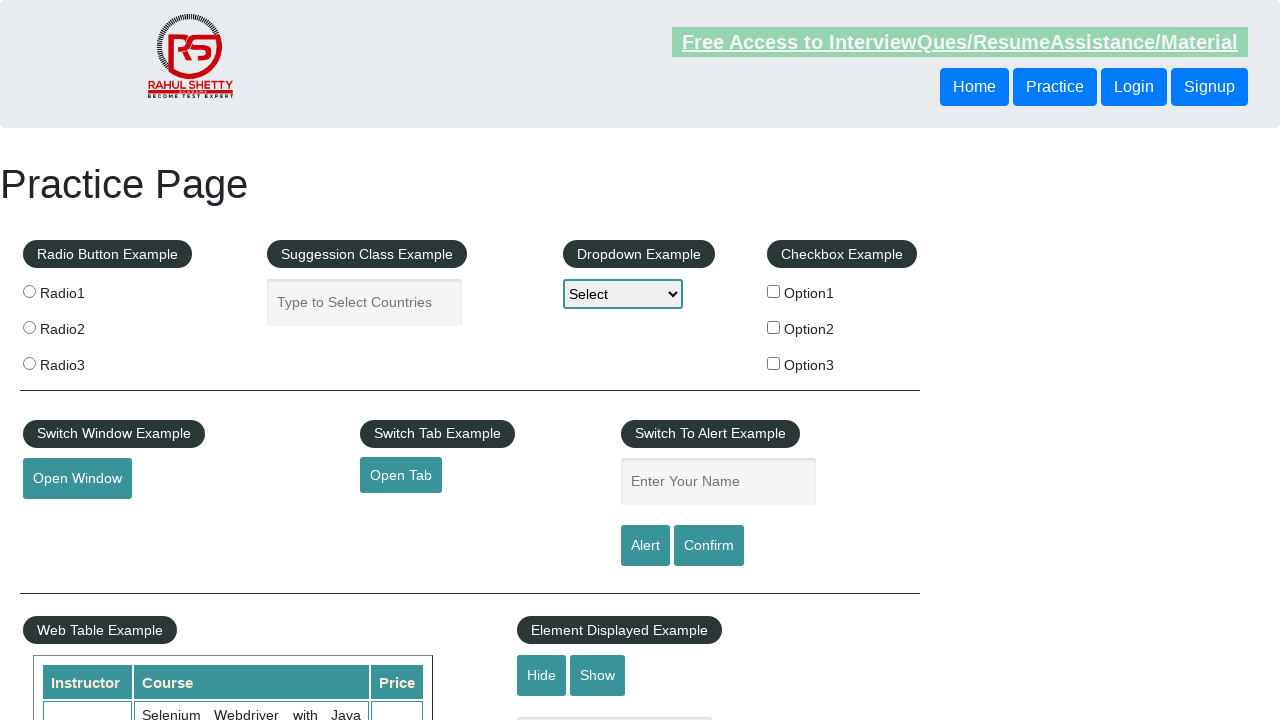

Scrolled down the page by 500 pixels
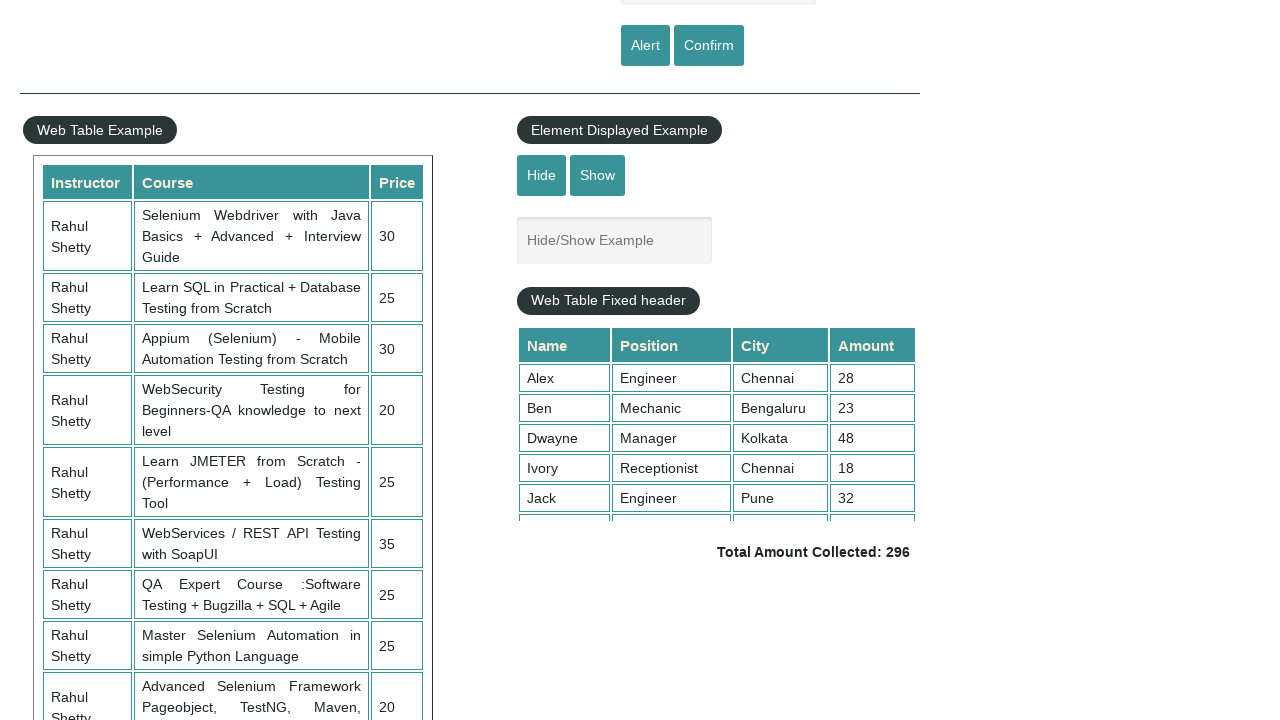

Scrolled within the fixed header table to position 5000
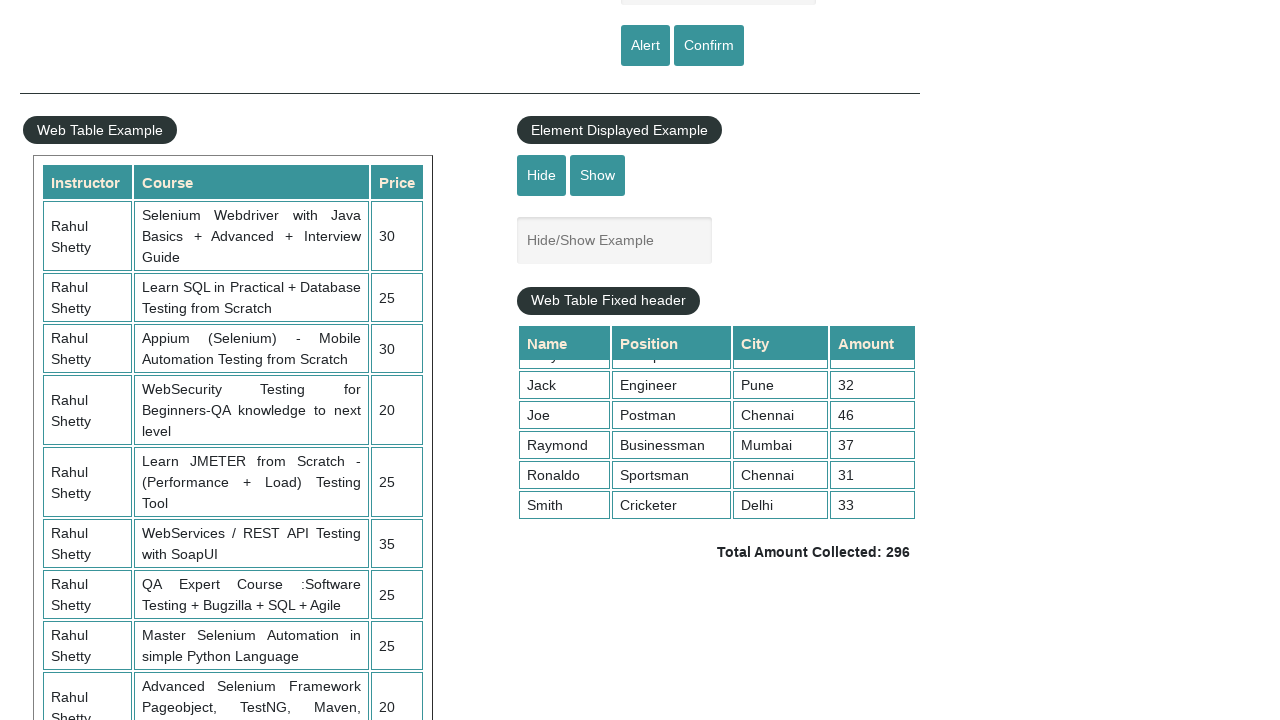

Retrieved all values from the 4th column of the table
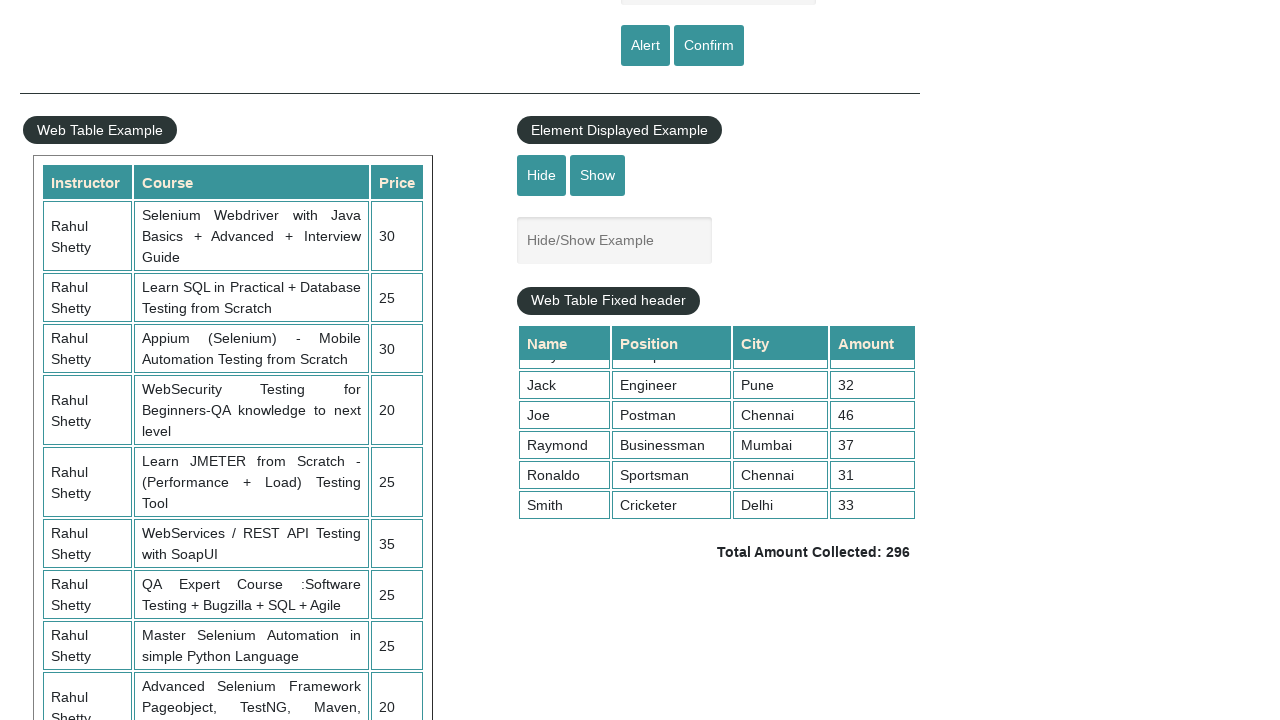

Calculated sum of all table values: 296
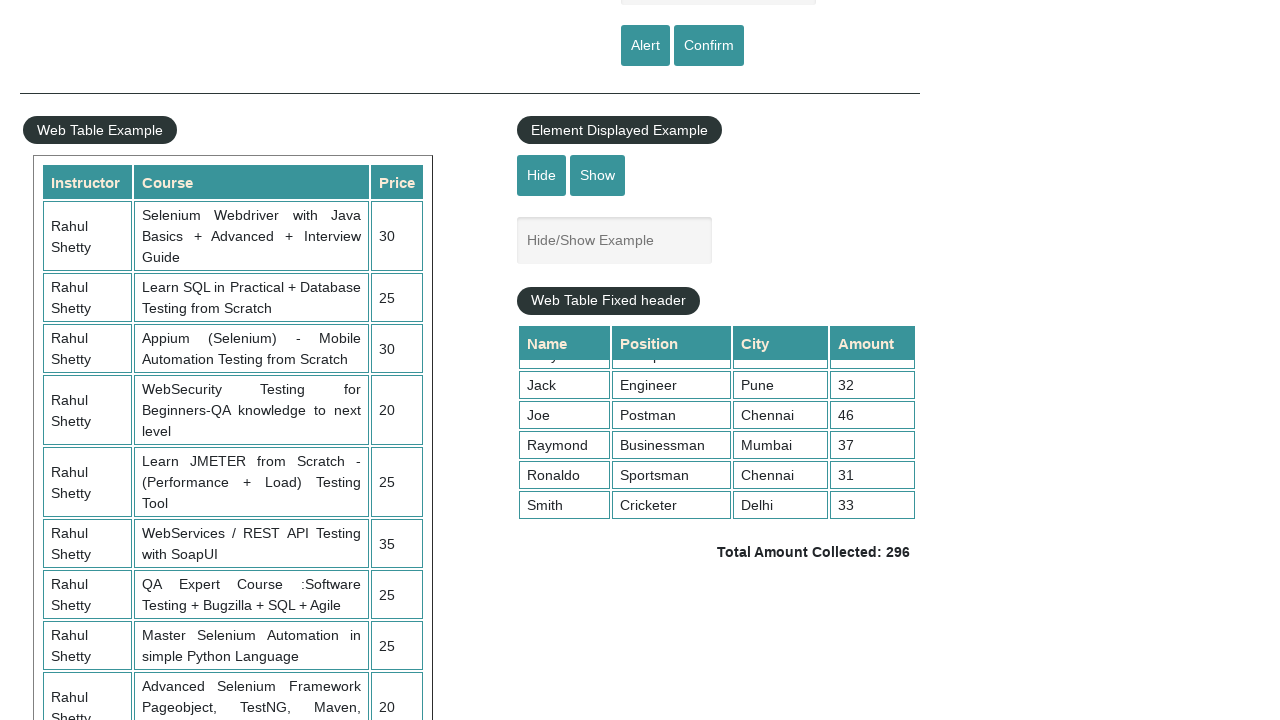

Retrieved displayed total amount from page
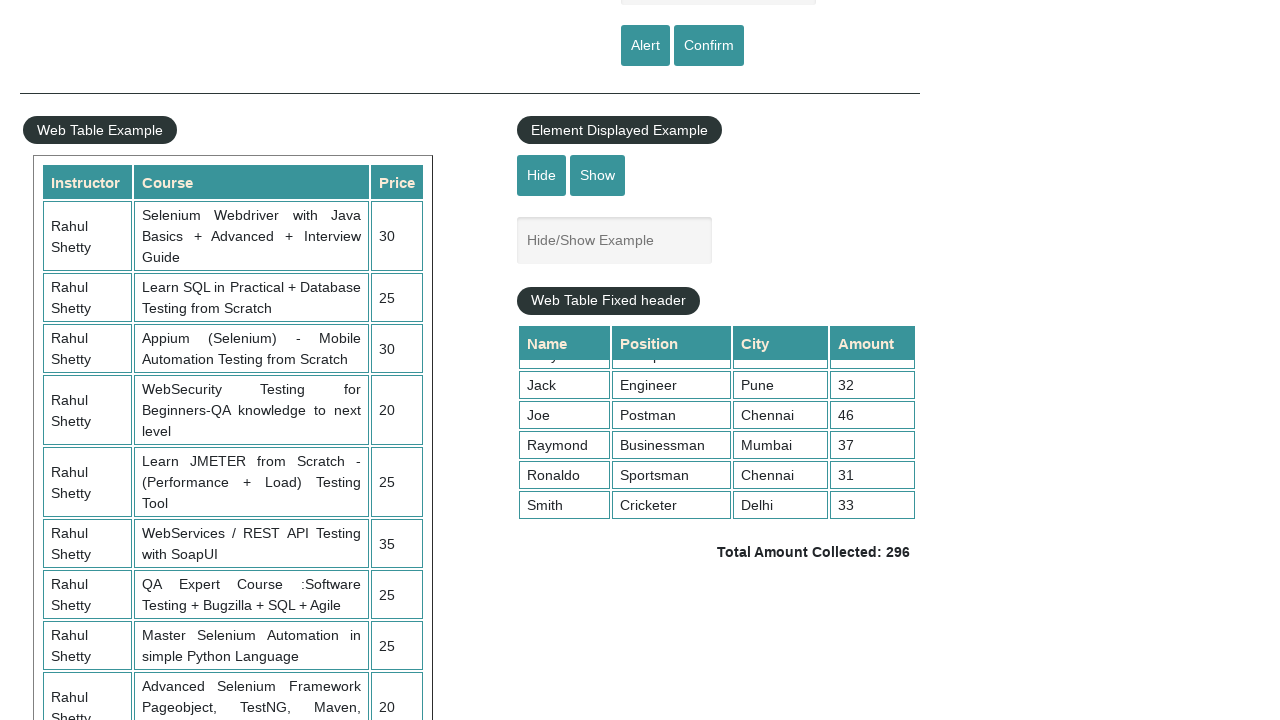

Parsed displayed total amount: 296
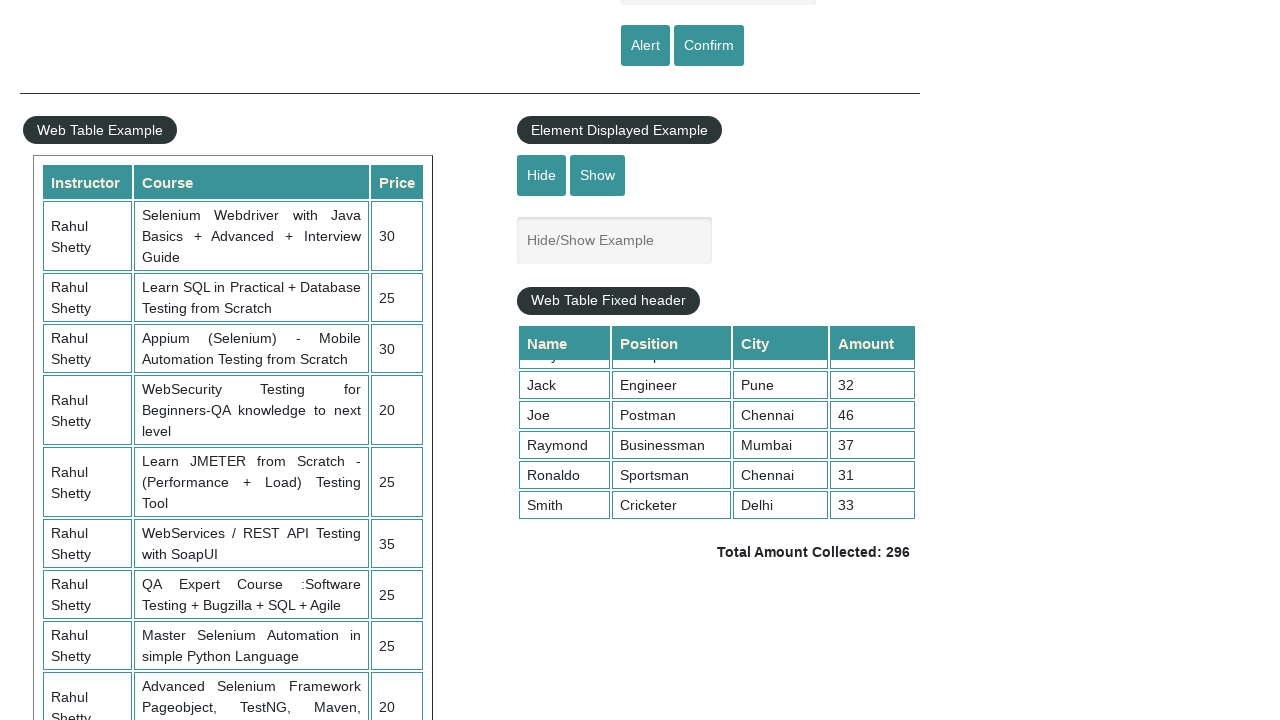

Verified that calculated sum (296) matches displayed total (296)
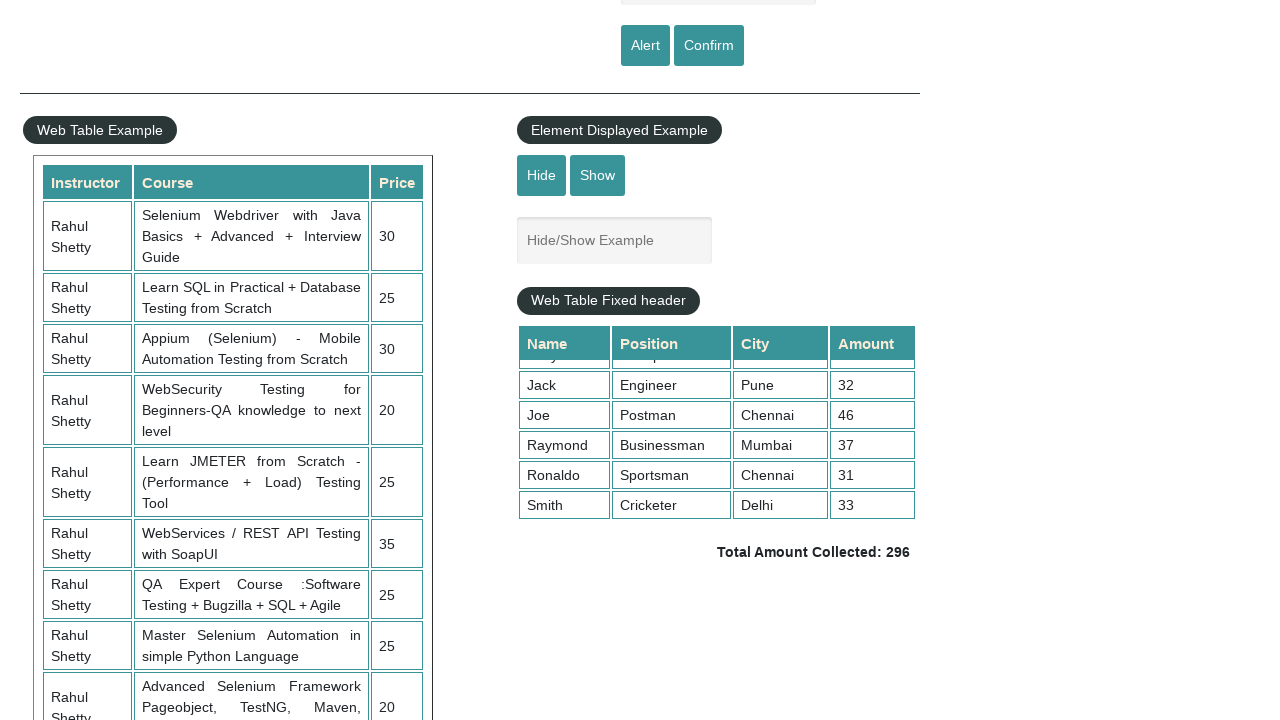

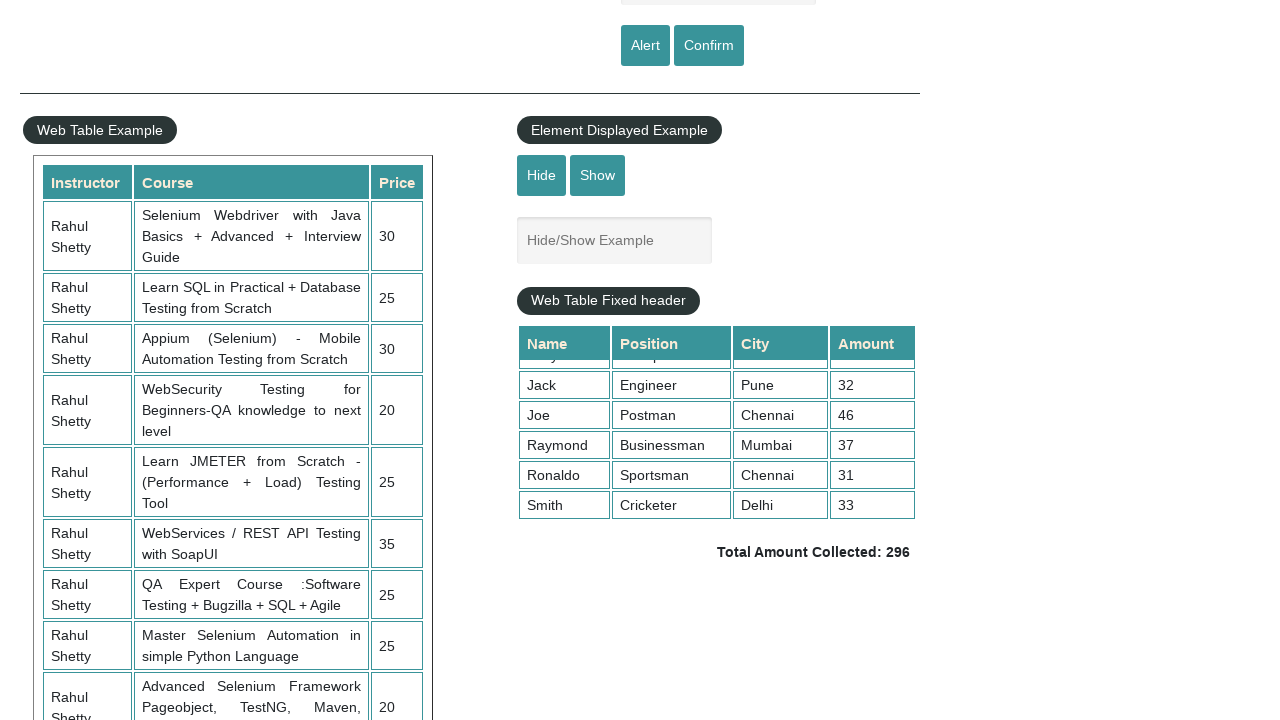